Verifies that the Belcard payment logo is displayed on the MTS.by homepage

Starting URL: https://www.mts.by/

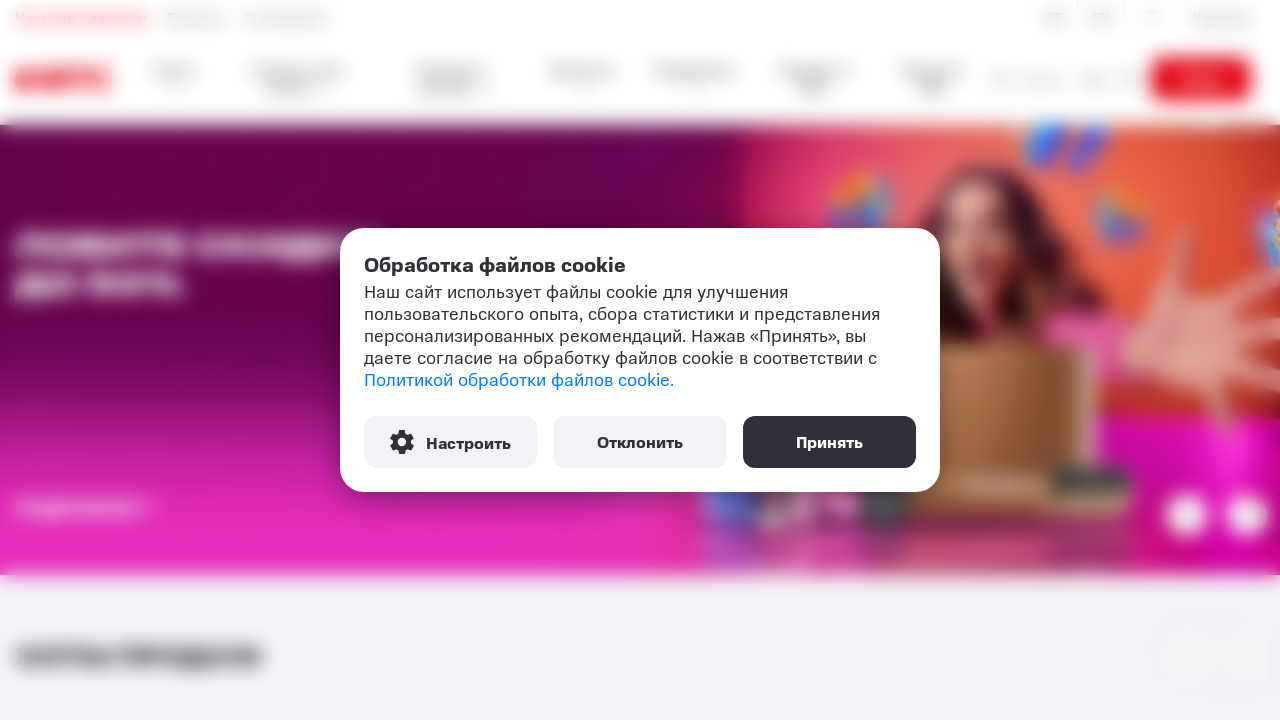

Located Belcard payment logo element on MTS.by homepage
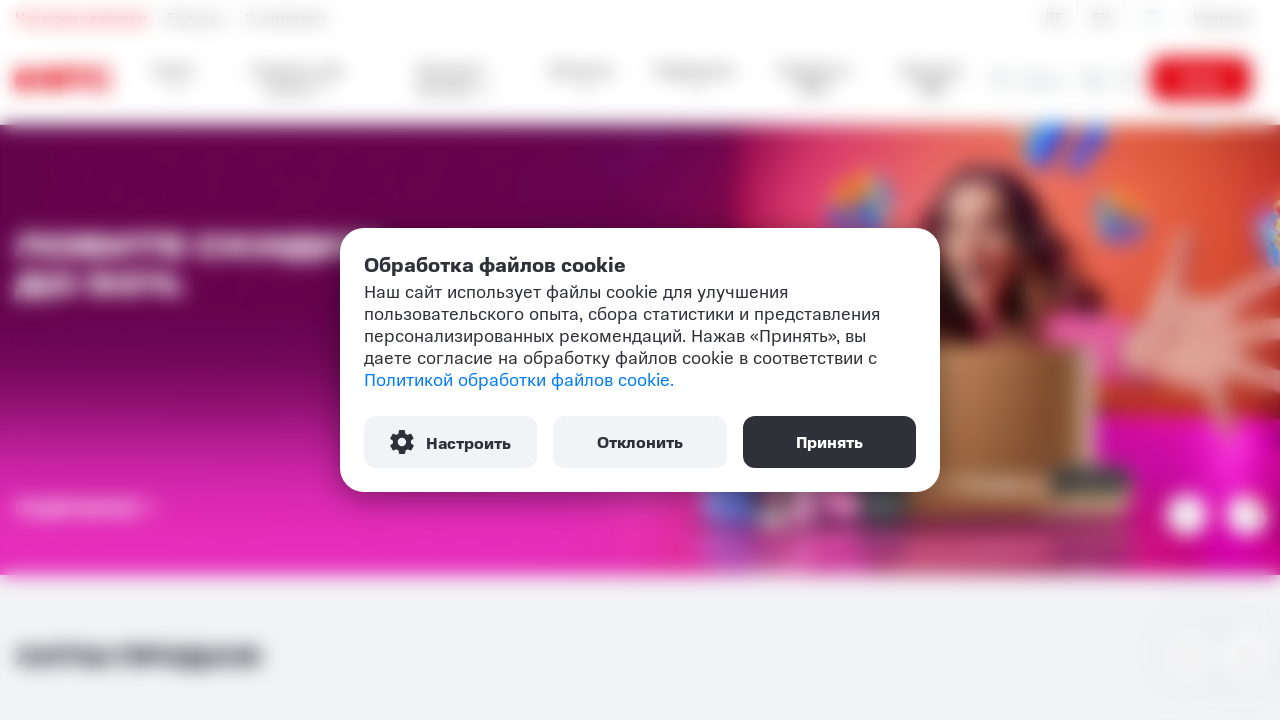

Waited for Belcard logo to become visible
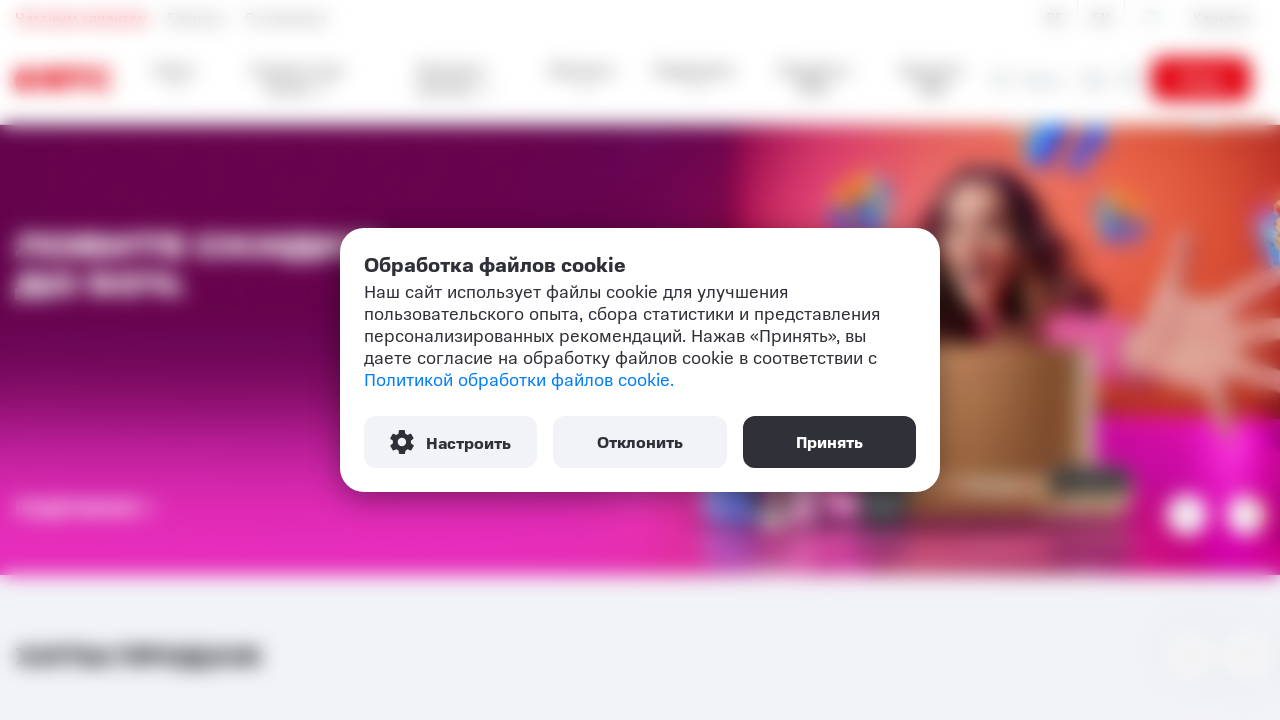

Verified that Belcard logo is visible on the page
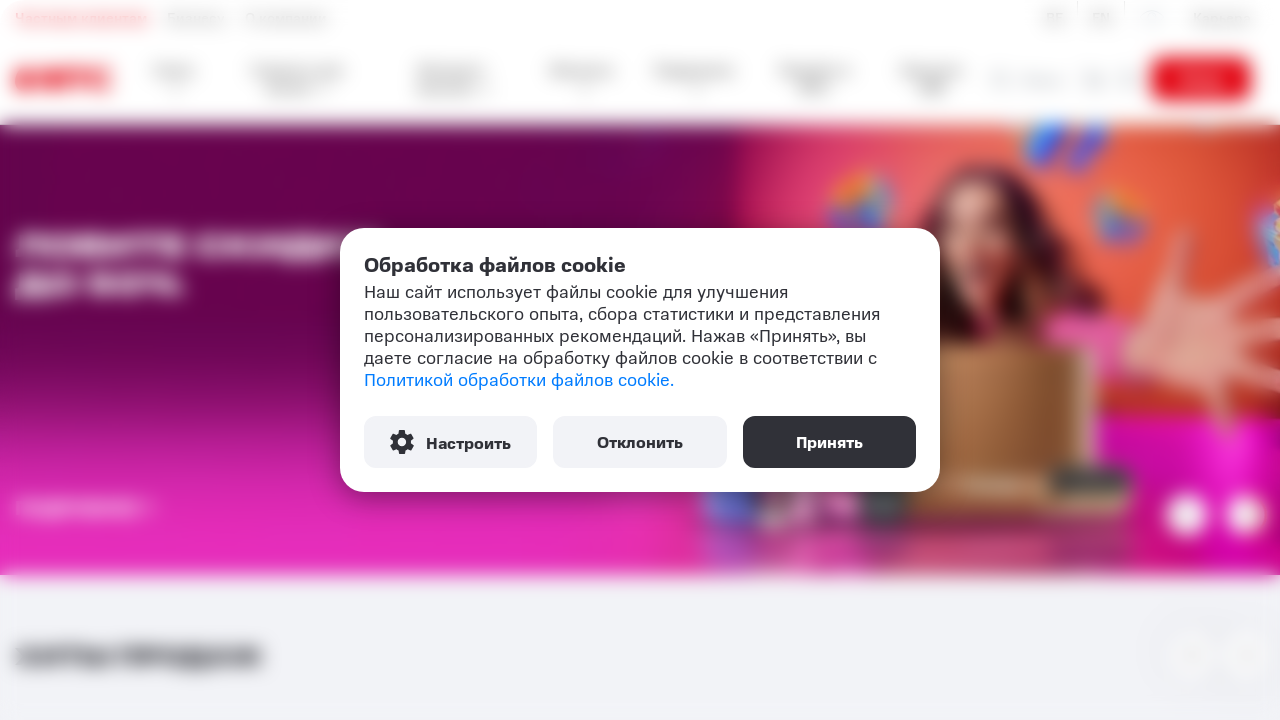

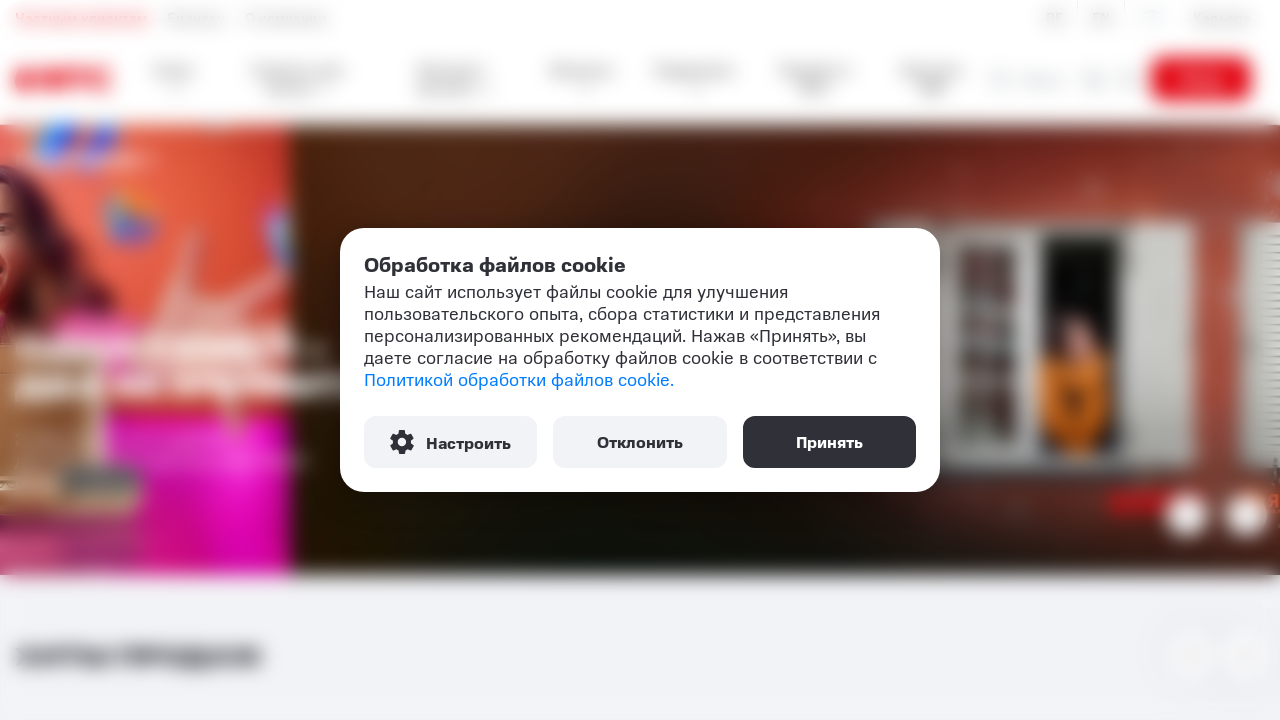